Navigates to a practice page and interacts with a table element to verify table structure and content by checking rows and columns

Starting URL: http://qaclickacademy.com/practice.php

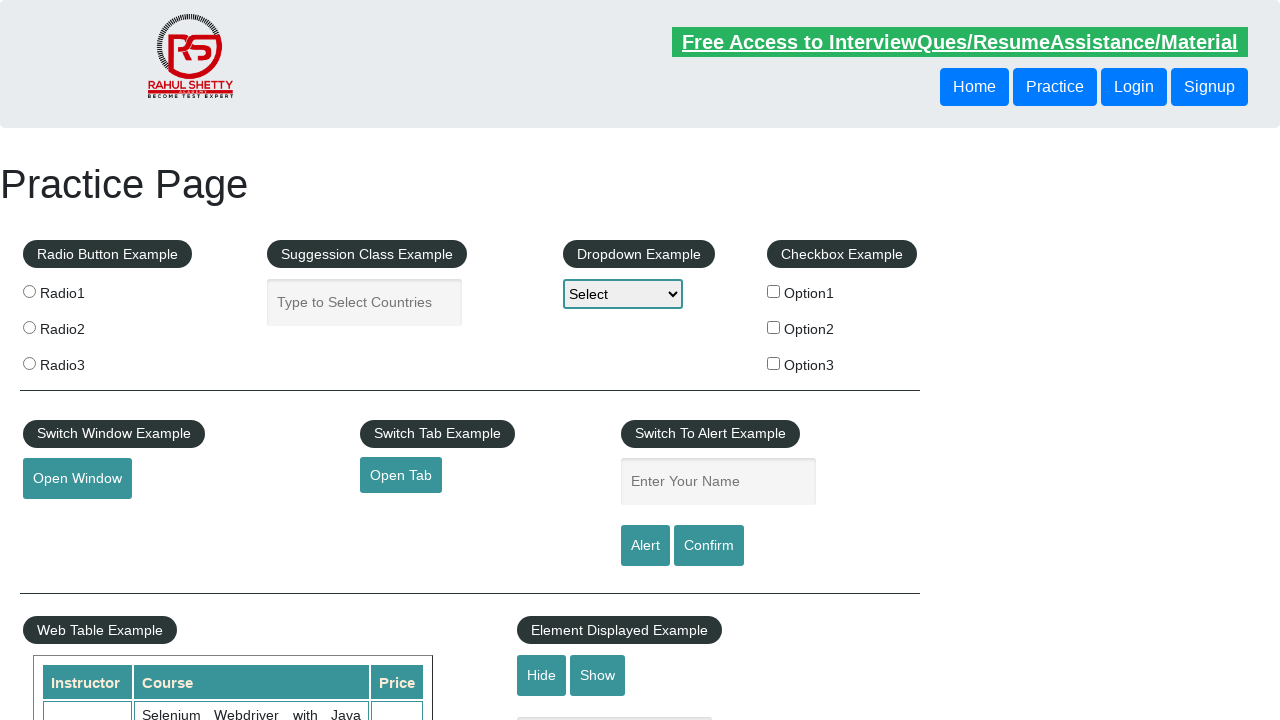

Waited for product table to be visible
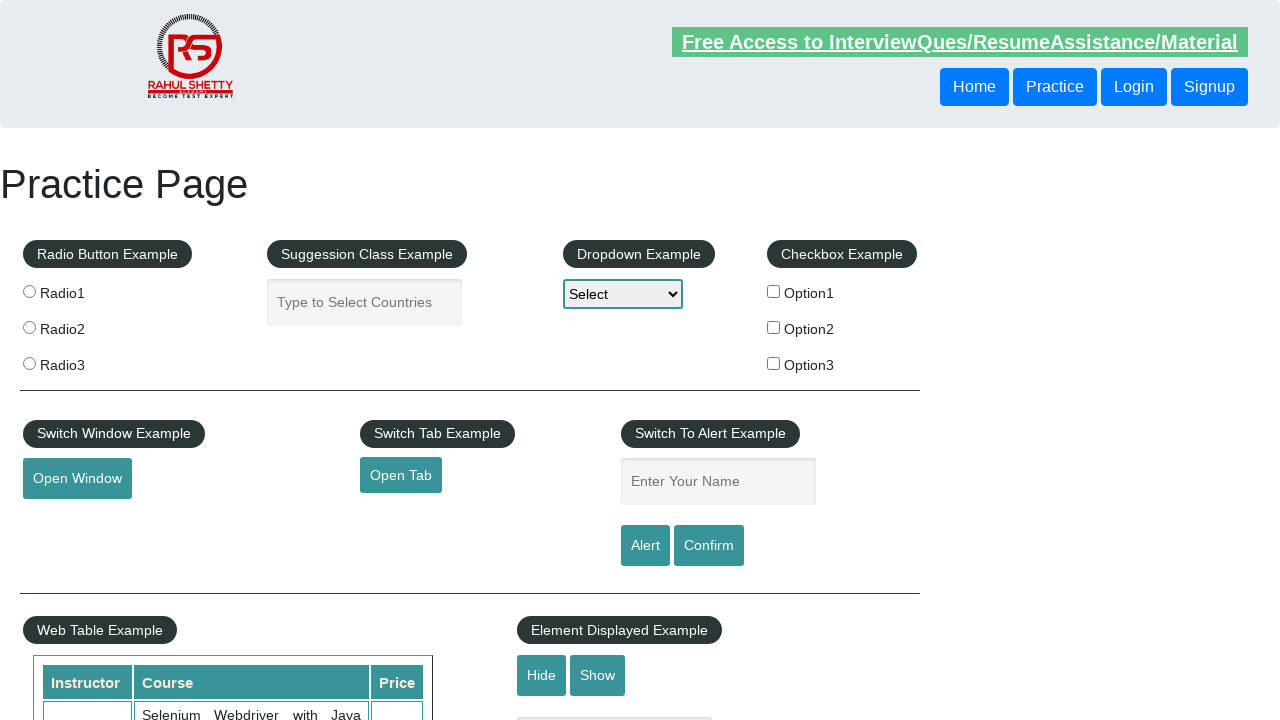

Located product table element
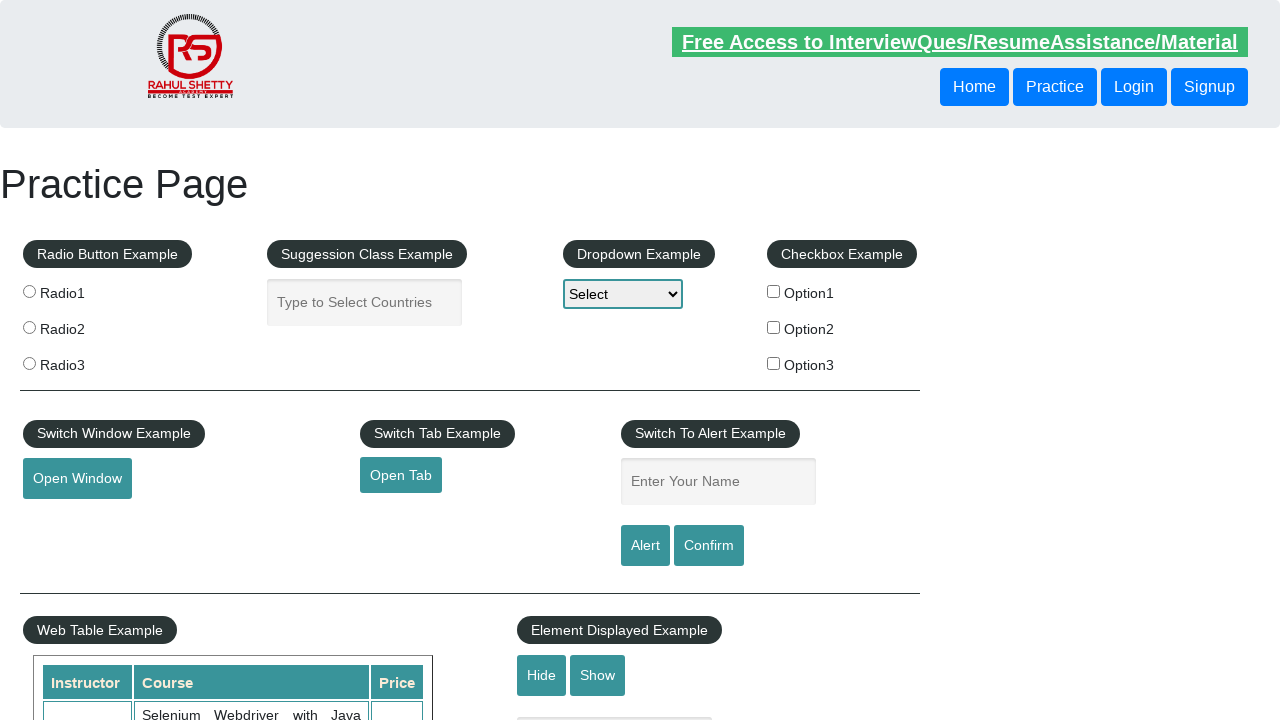

Located all table rows
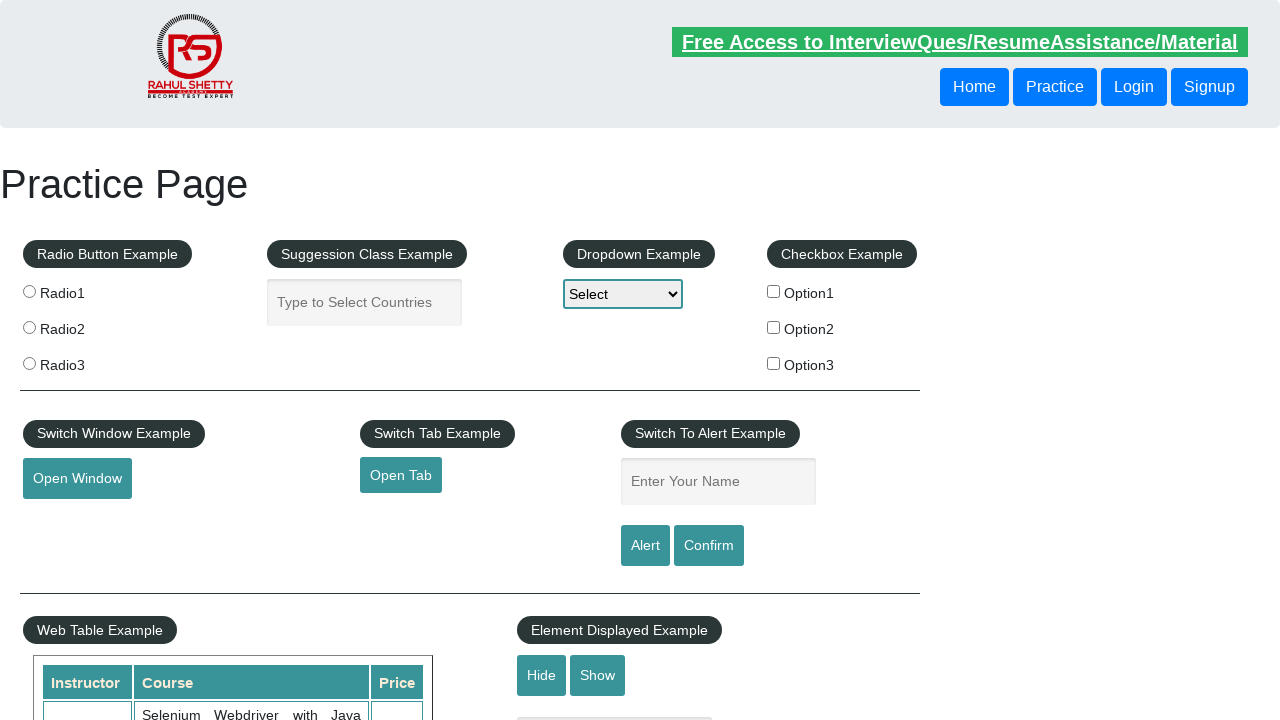

Verified first header cell in table exists
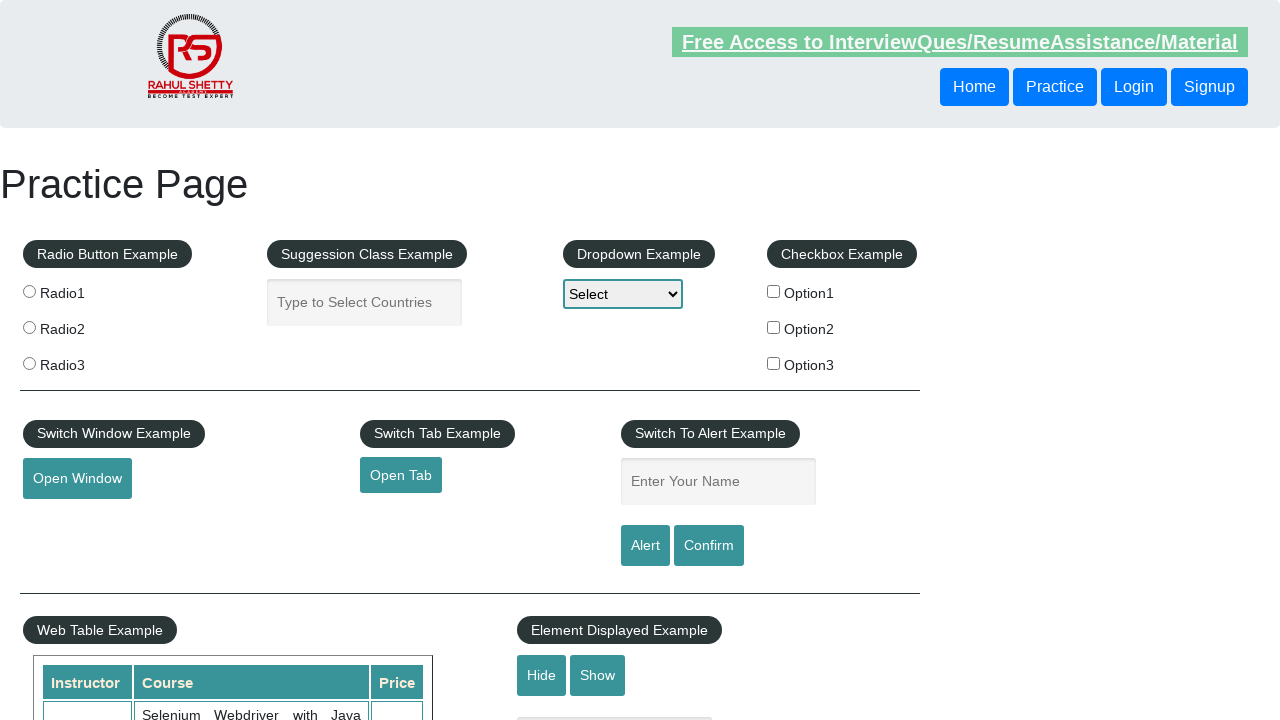

Located all cells in third table row
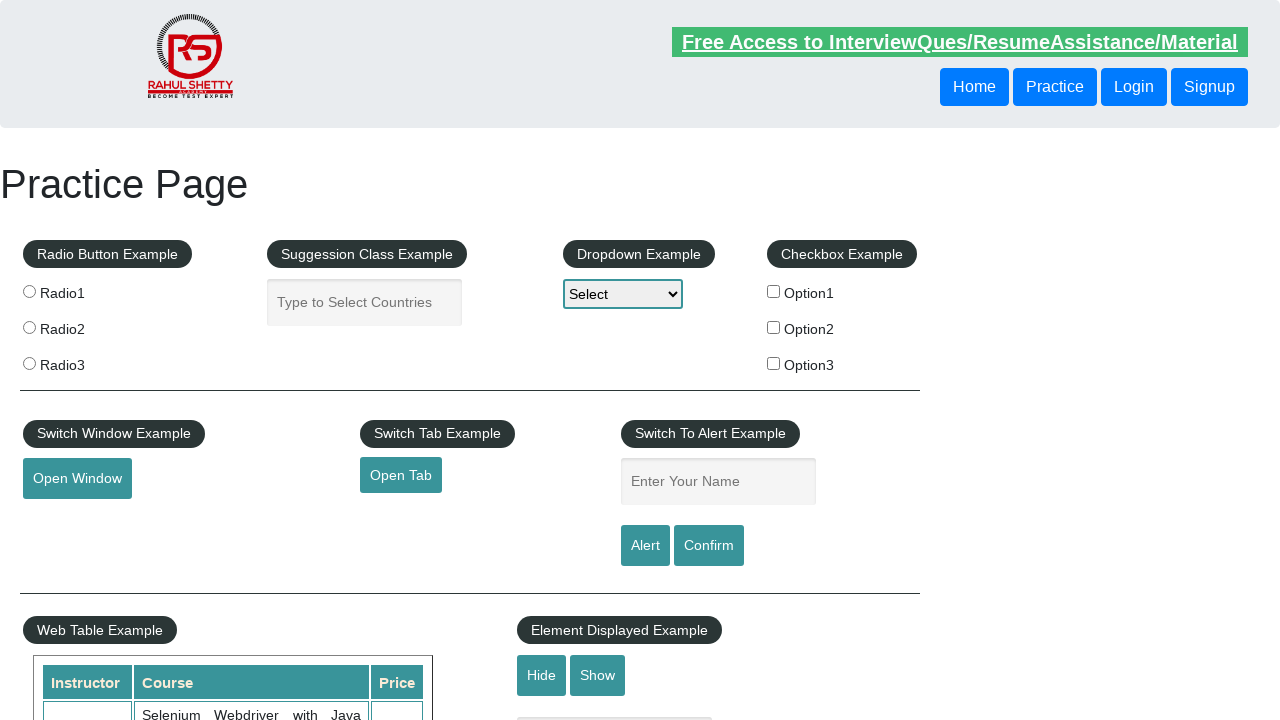

Verified first cell in third row exists
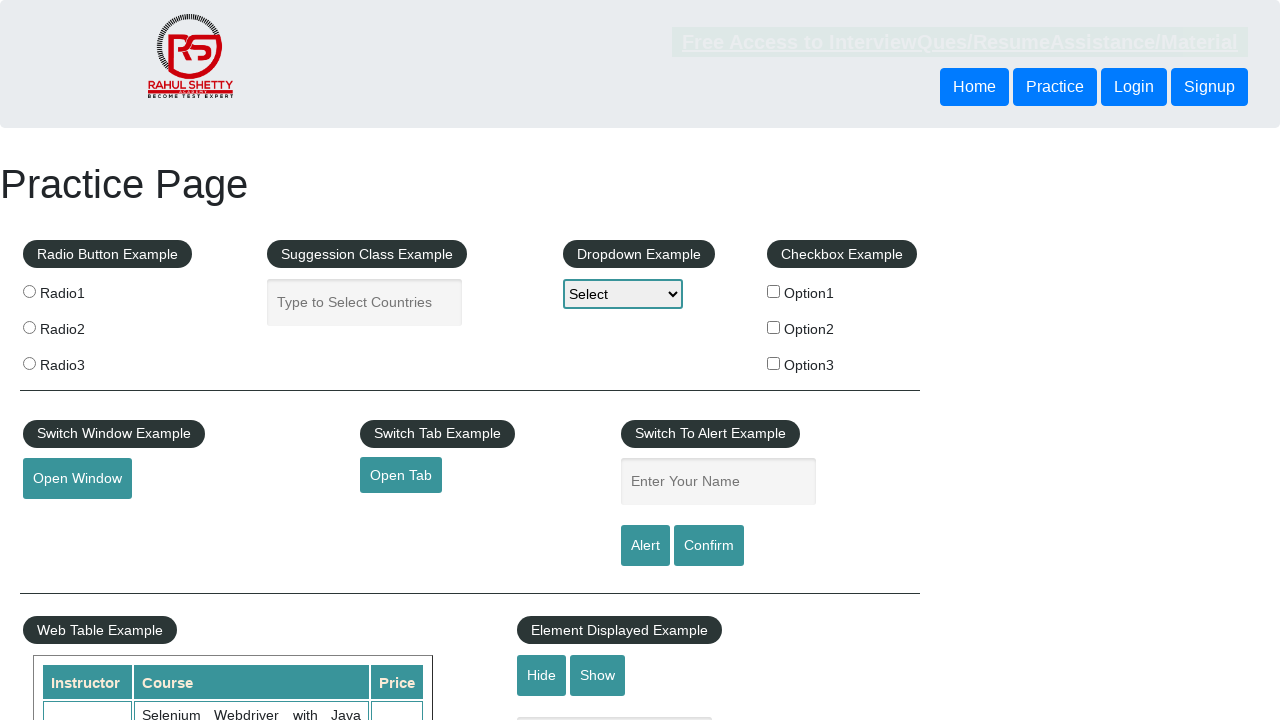

Verified second cell in third row exists
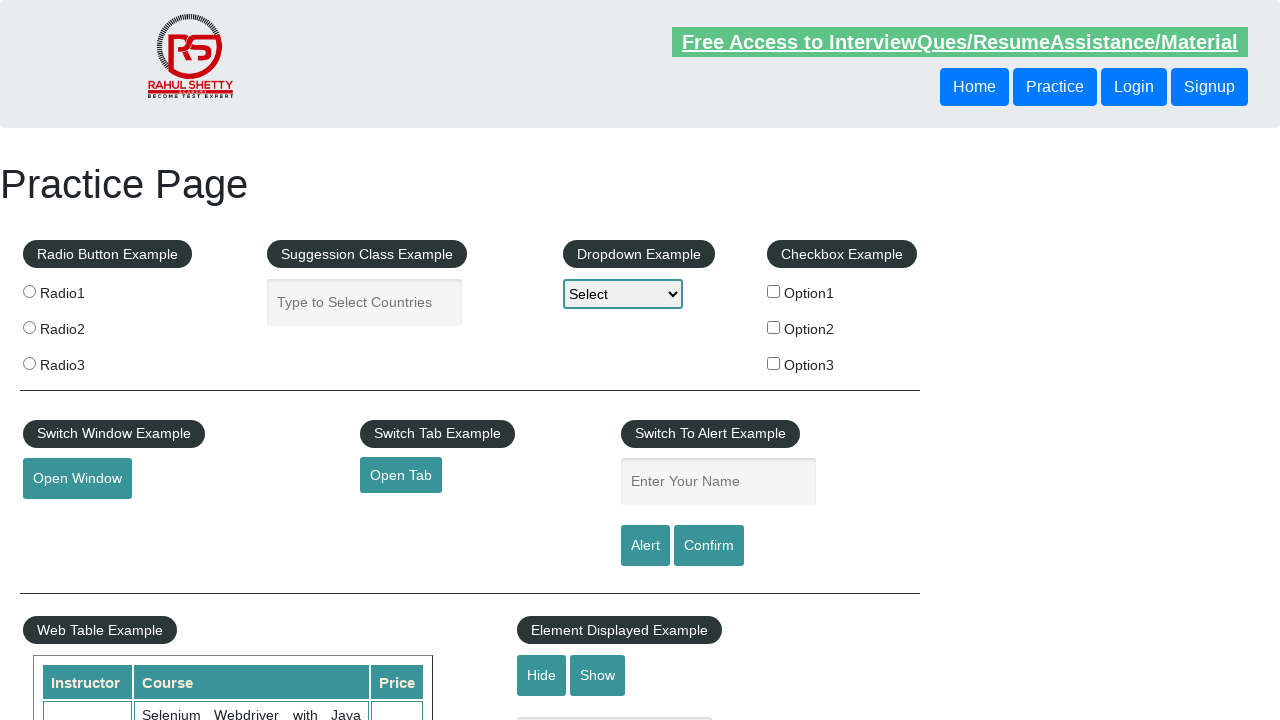

Verified third cell in third row exists
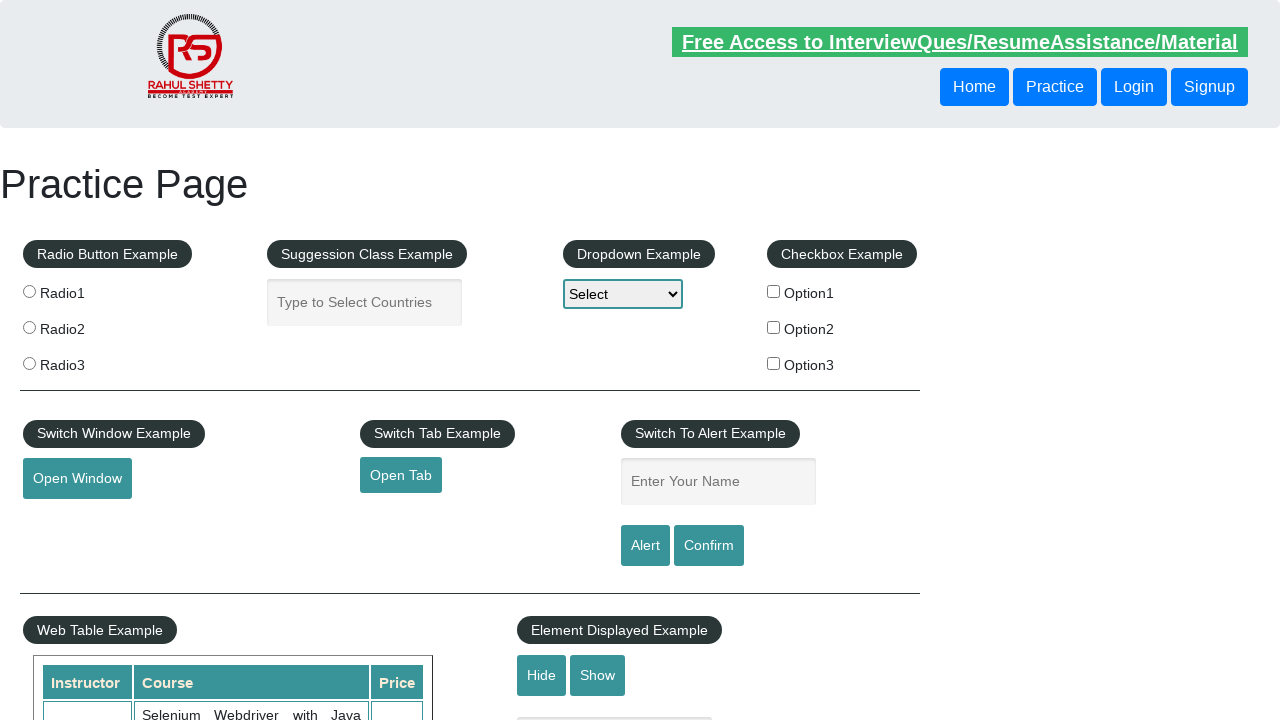

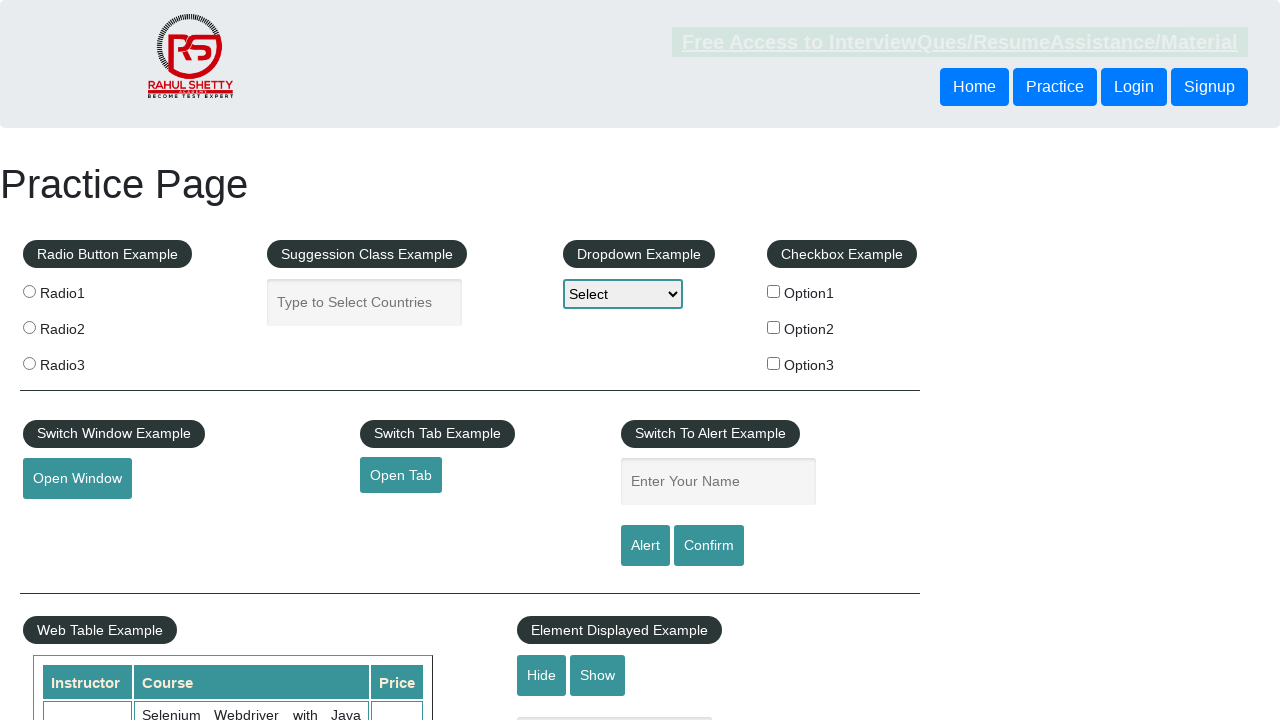